Tests W3Schools search autosuggestion functionality by searching for 'j', selecting 'JAVA Tutorial' from suggestions, navigating back, and then selecting 'JavaScript Reference' from suggestions

Starting URL: https://www.w3schools.com/

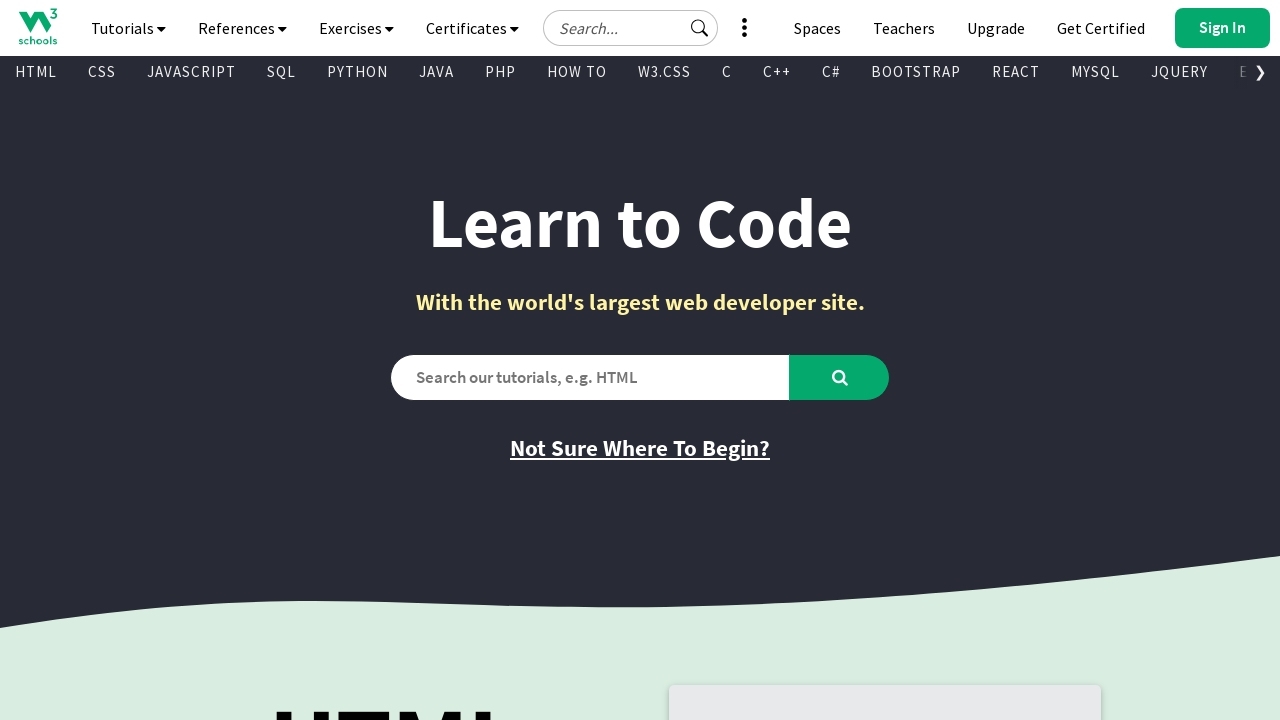

Entered 'j' in search field to trigger autosuggestions on //input[@onkeydown='key_pressed_in_search(event)']
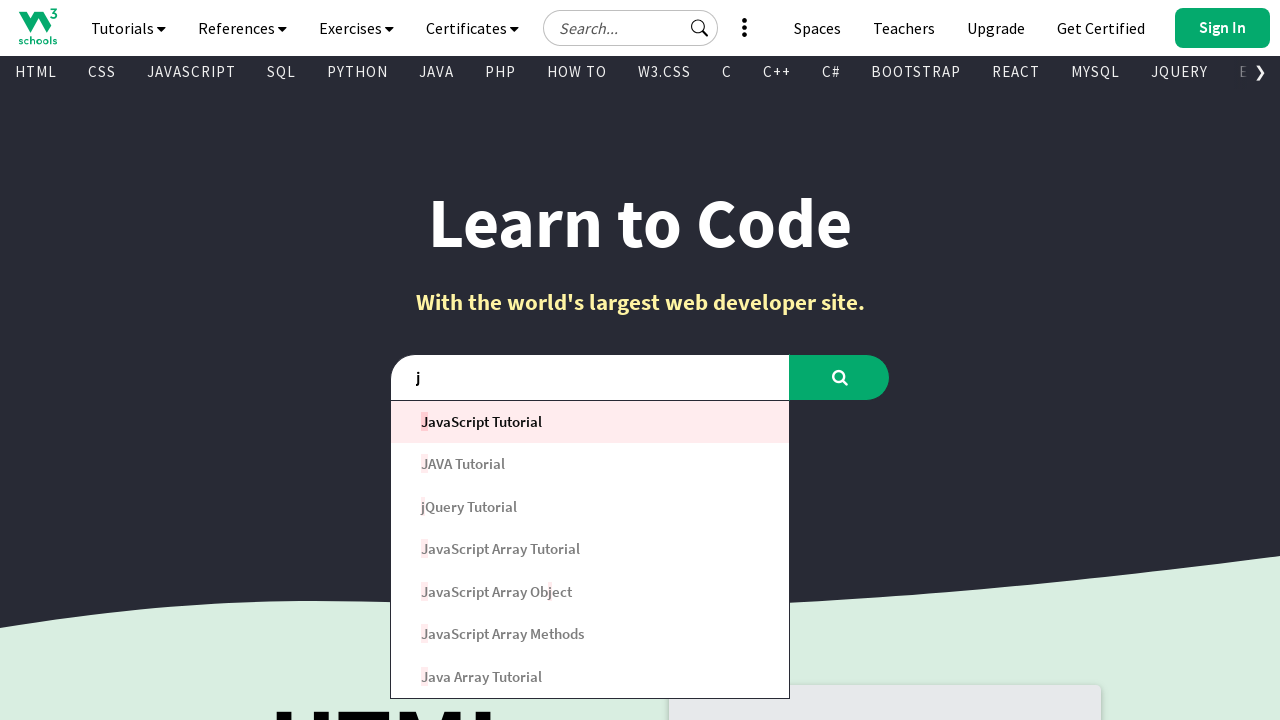

Search suggestions appeared
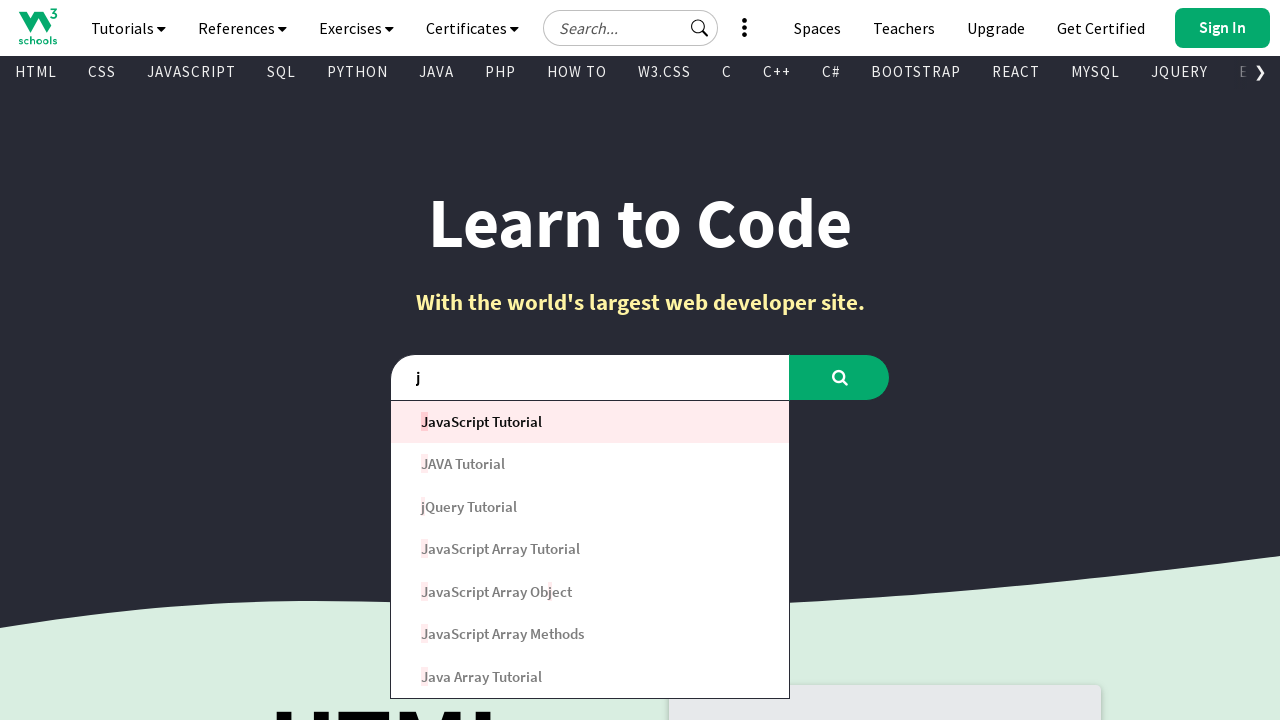

Clicked on 'JAVA Tutorial' suggestion at (590, 464) on xpath=//div[@id='listofsearchresults']//a >> nth=1
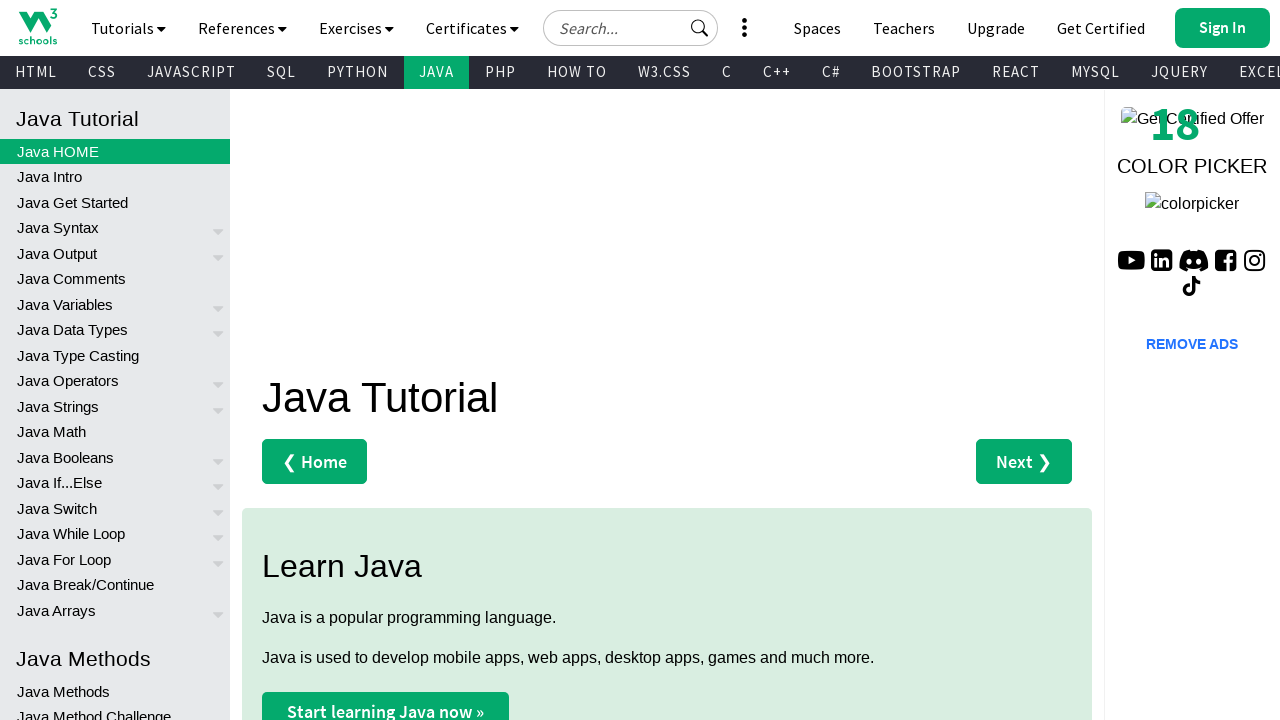

JAVA Tutorial page loaded
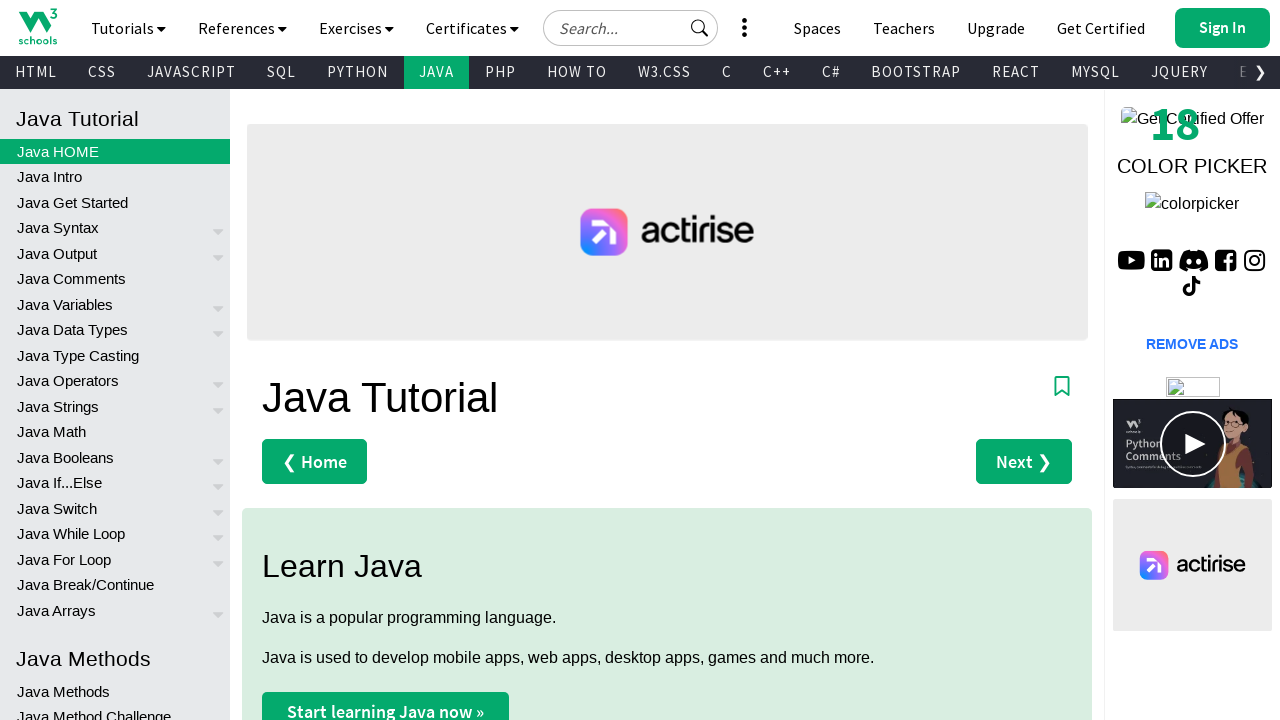

Navigated back to W3Schools homepage
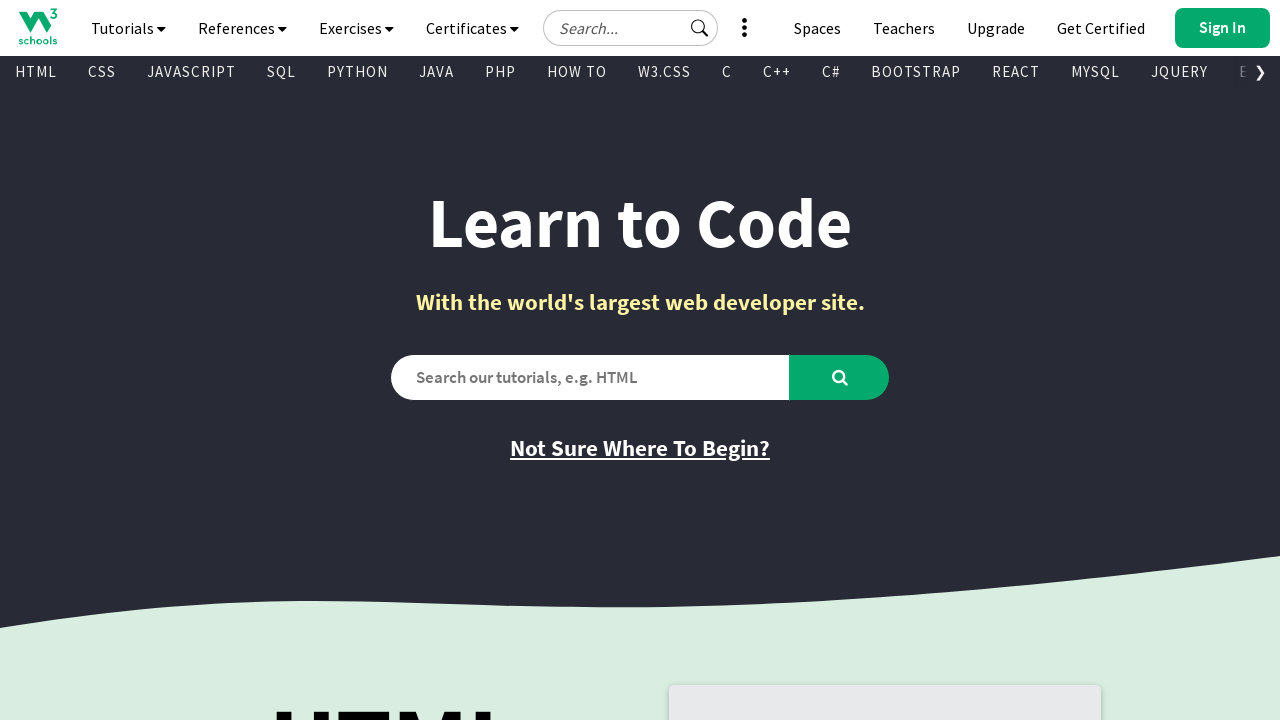

Entered 'j' in search field again to trigger autosuggestions on //input[@onkeydown='key_pressed_in_search(event)']
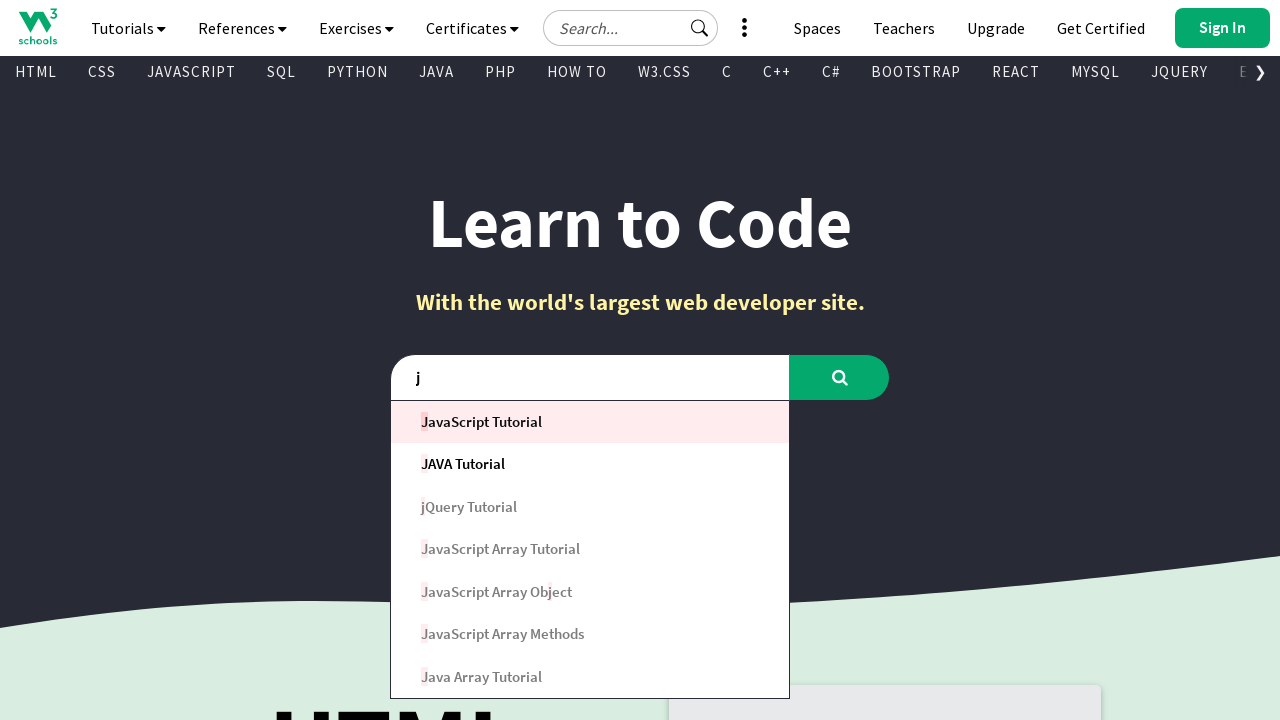

Search suggestions appeared again
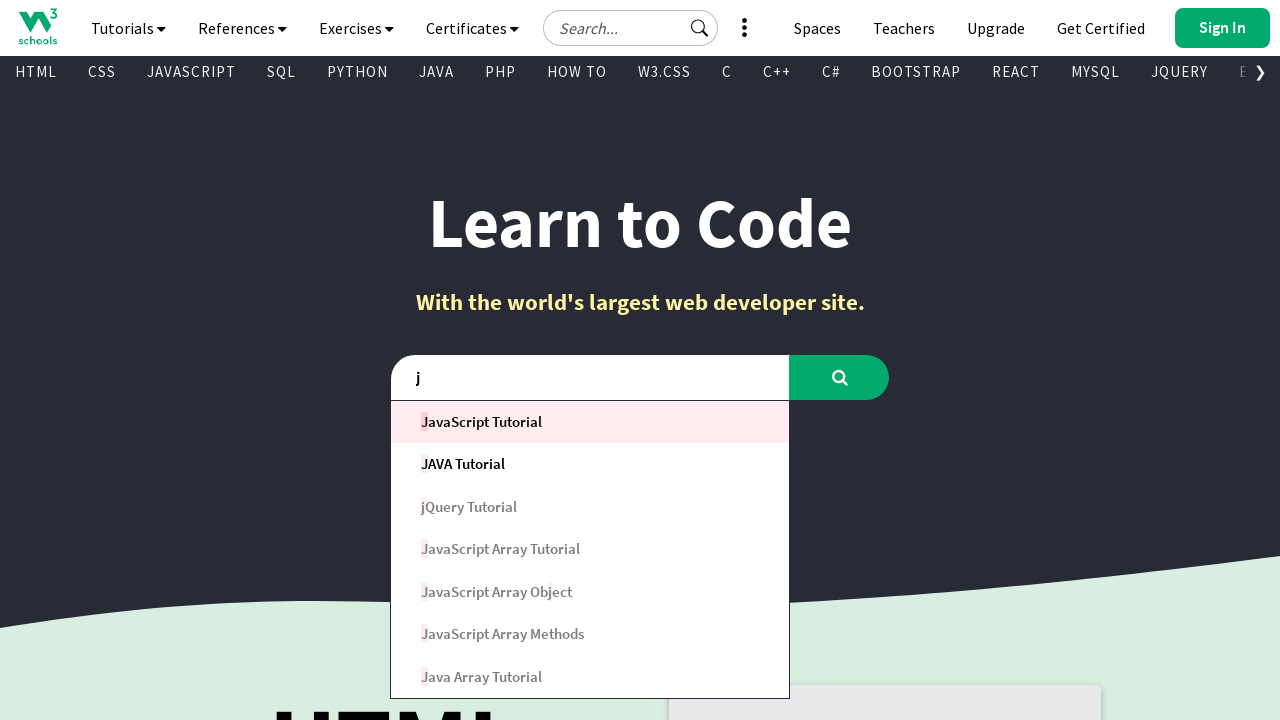

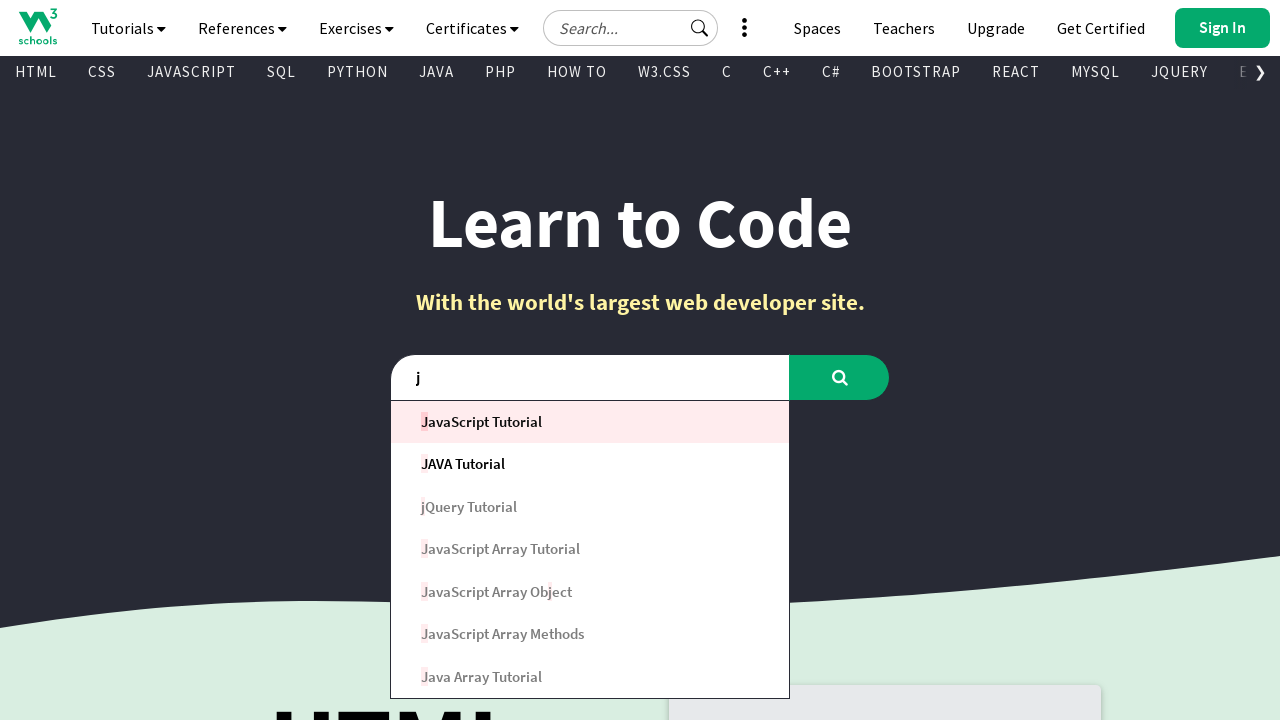